Navigates to the Udemy homepage and waits for the page to load completely.

Starting URL: https://www.udemy.com/

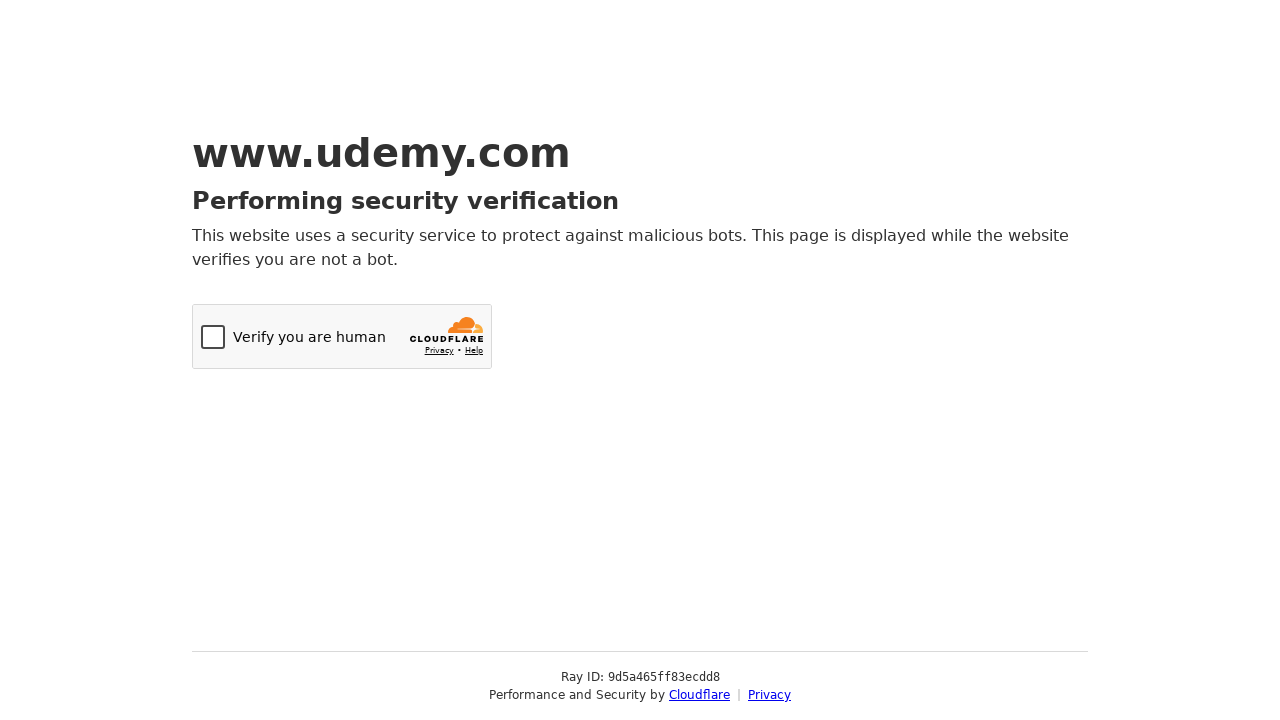

Navigated to Udemy homepage
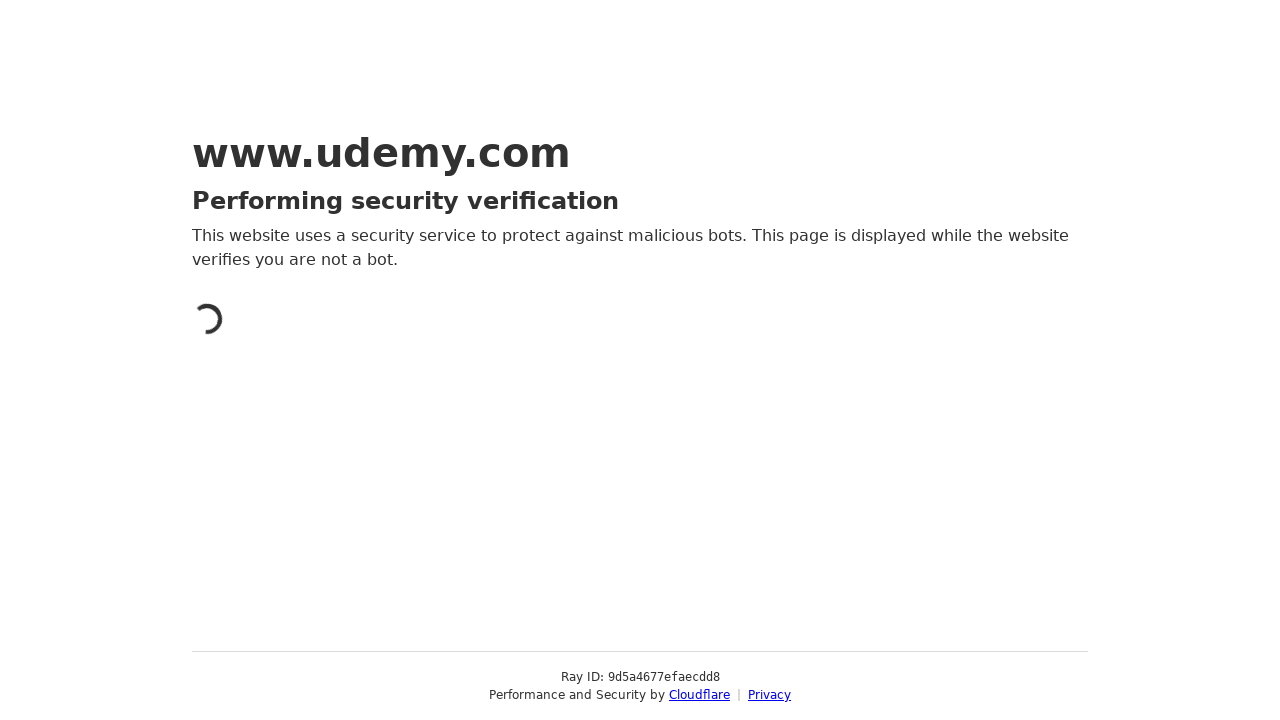

Page loaded completely - networkidle state reached
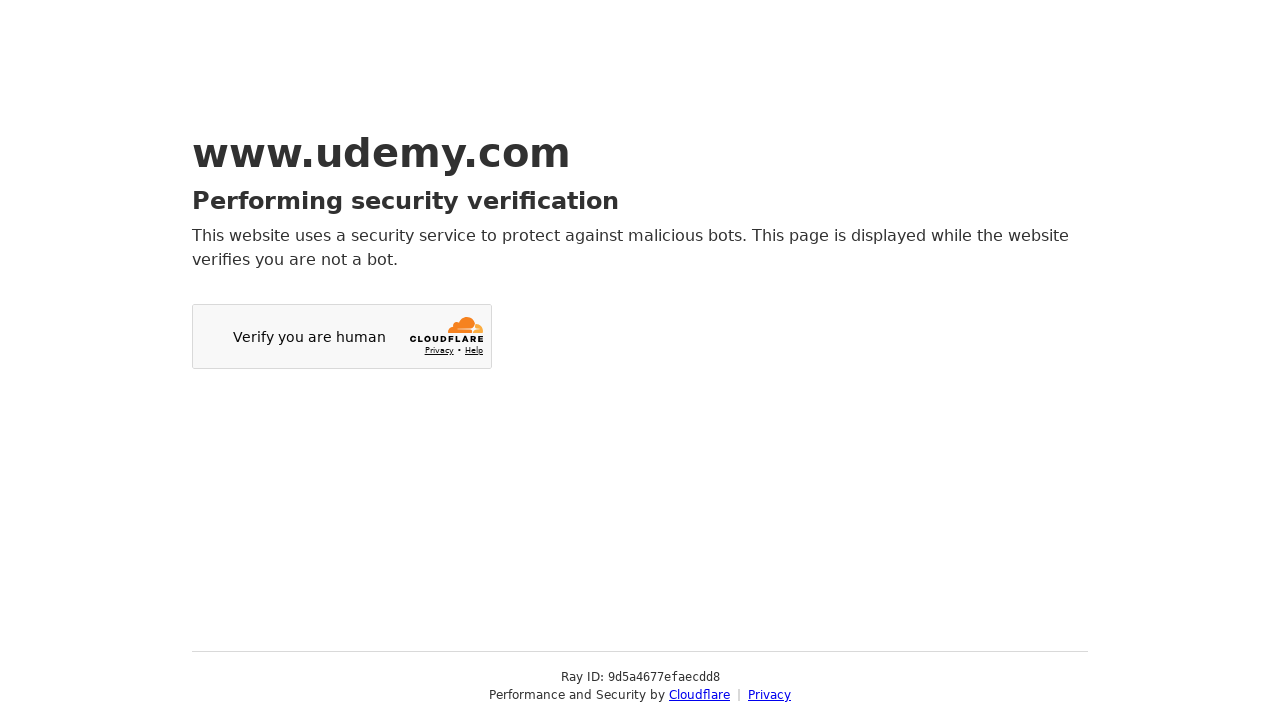

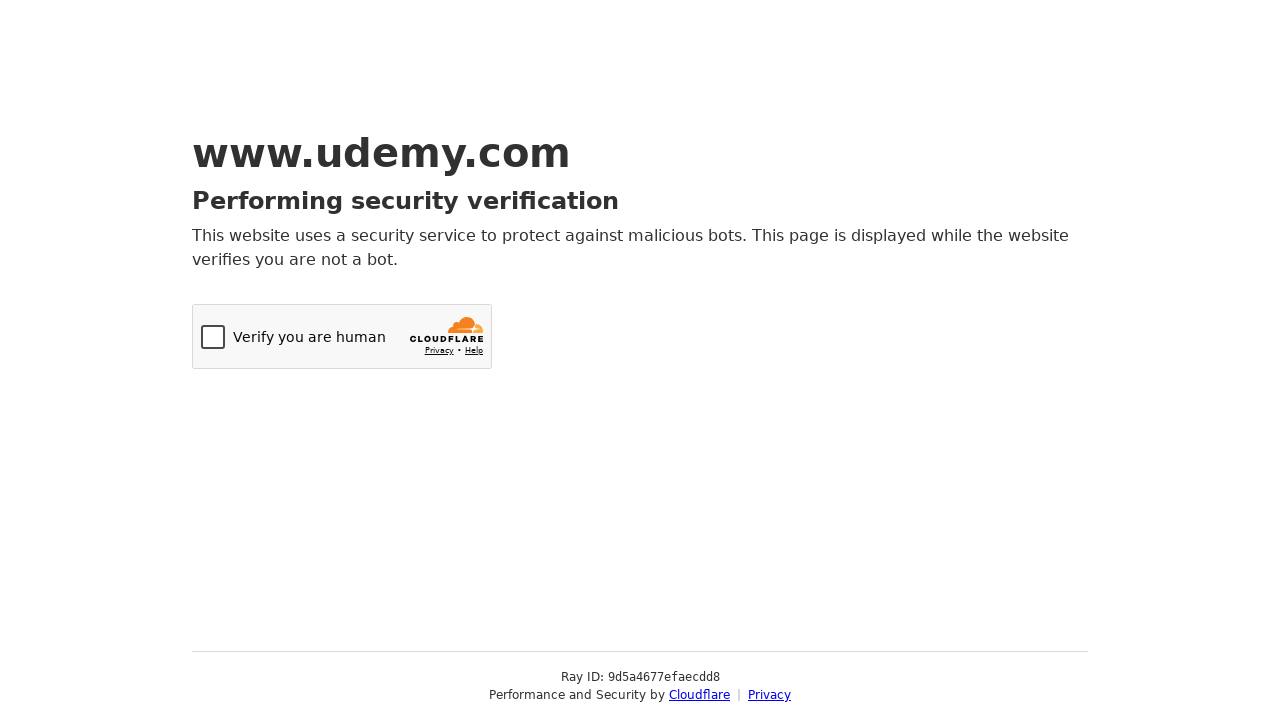